Tests the right-click functionality by navigating to Buttons page and performing a context click (right-click) on the designated button, then verifying the result message.

Starting URL: https://demoqa.com/

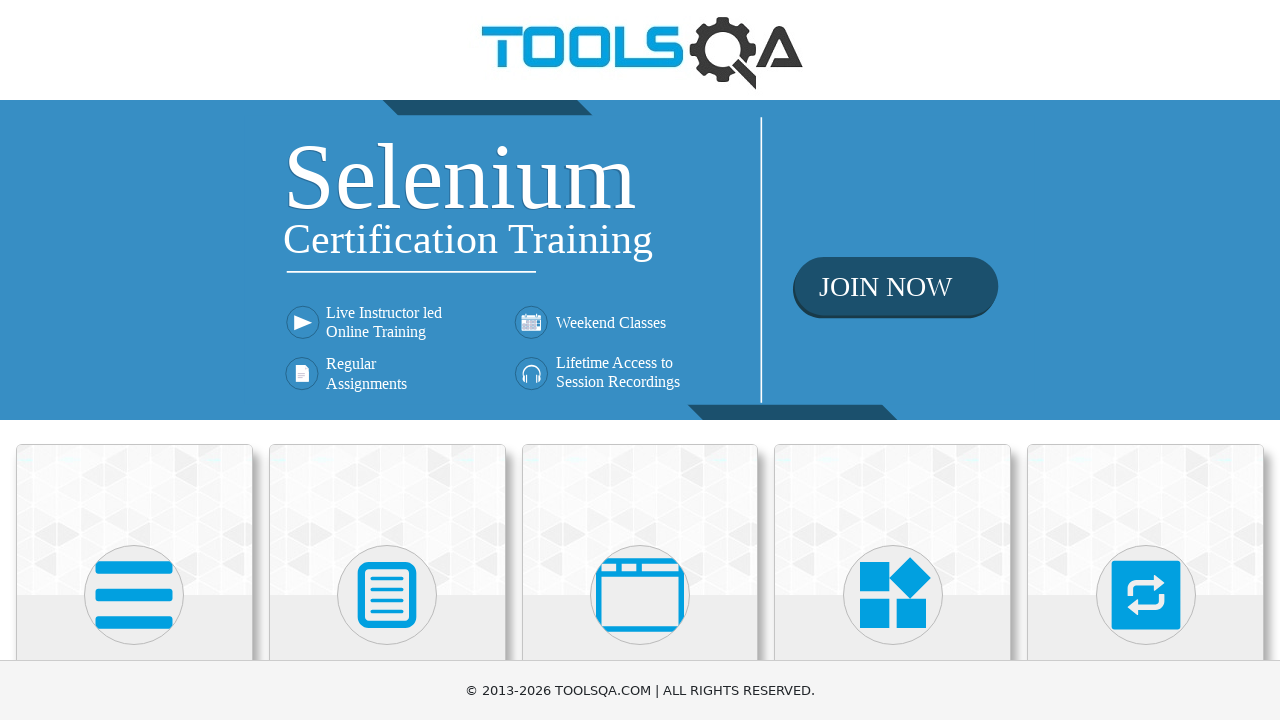

Clicked on Elements card at (134, 360) on xpath=//div[@class='card-body']/h5[text()='Elements']
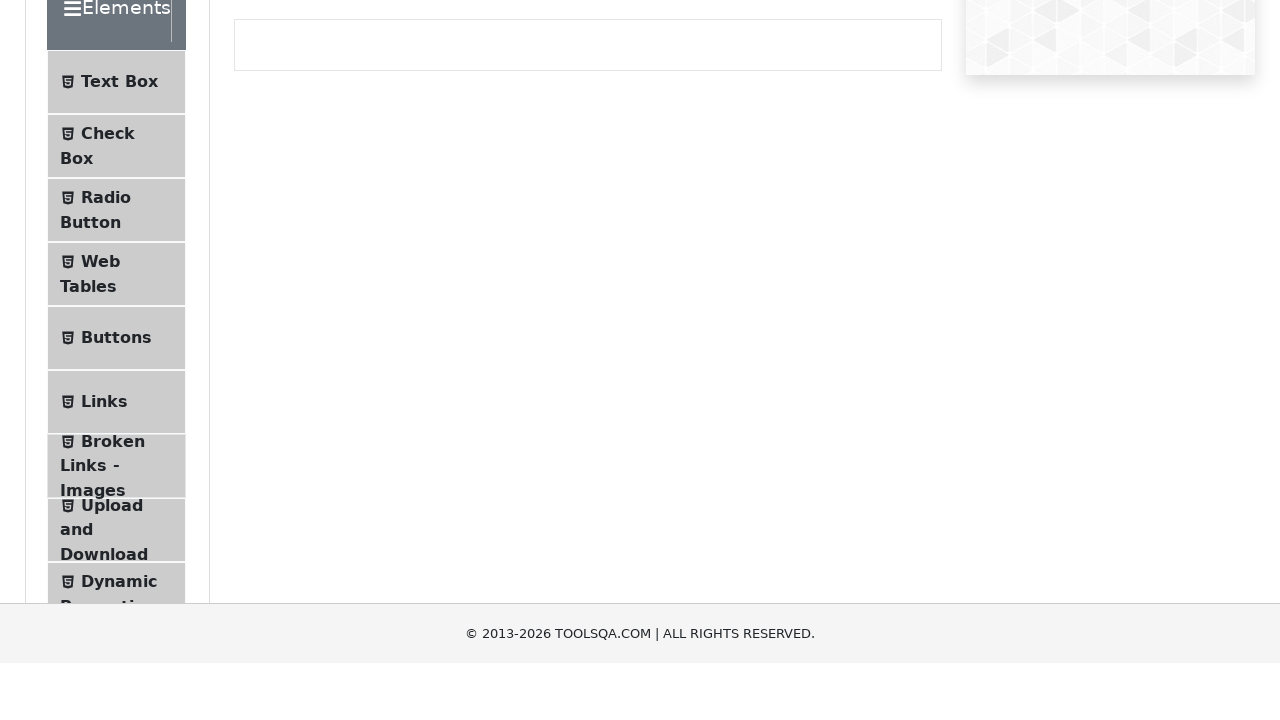

Clicked on Buttons menu item at (116, 517) on #item-4
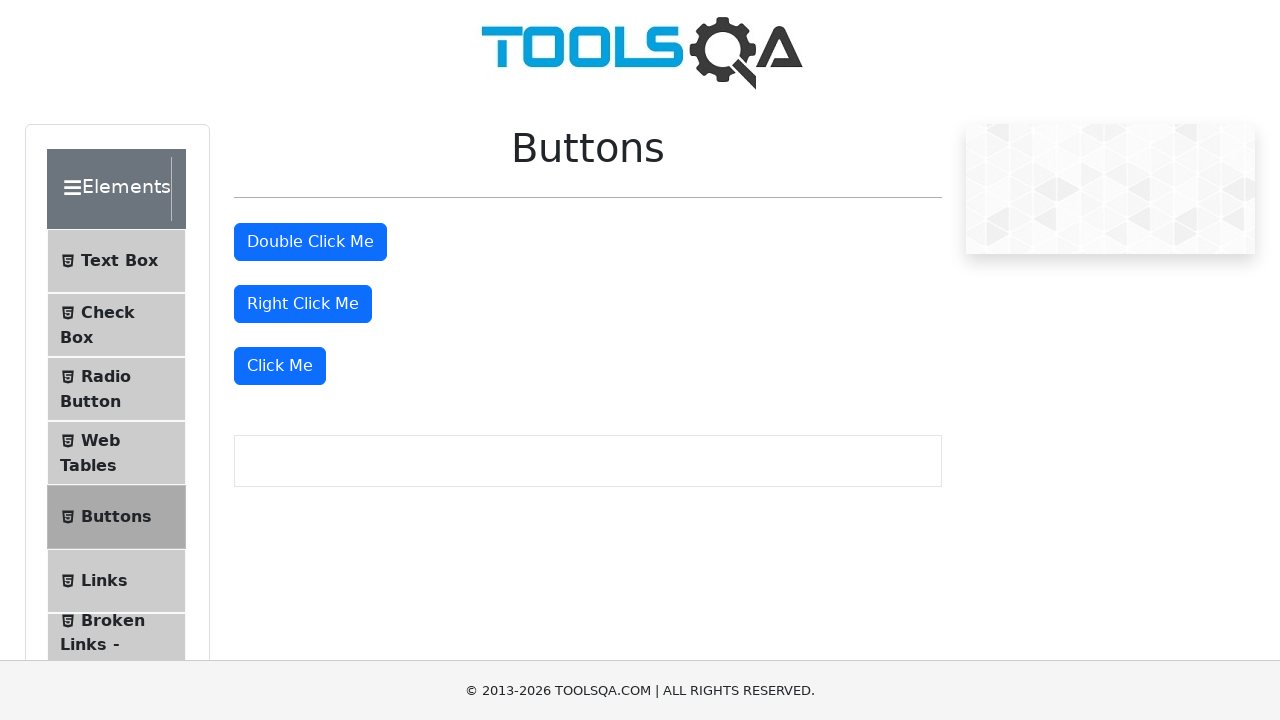

Right-clicked on the right click button at (303, 304) on #rightClickBtn
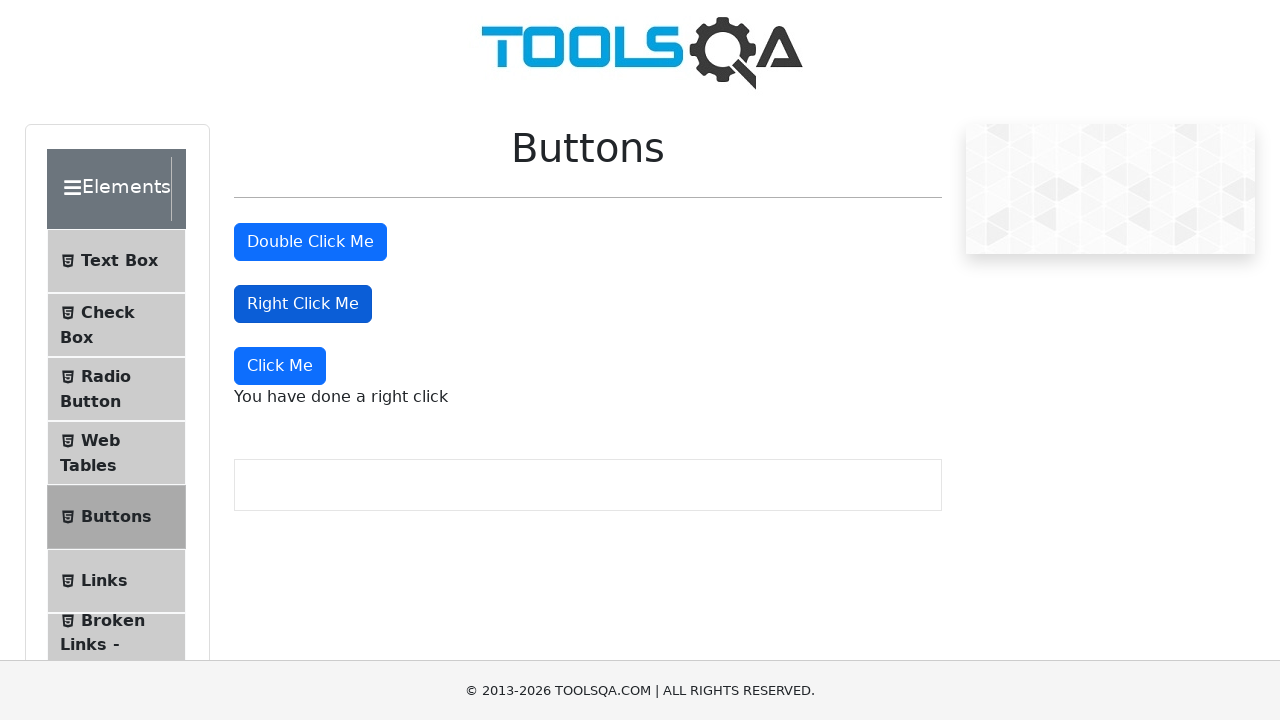

Right click result message appeared
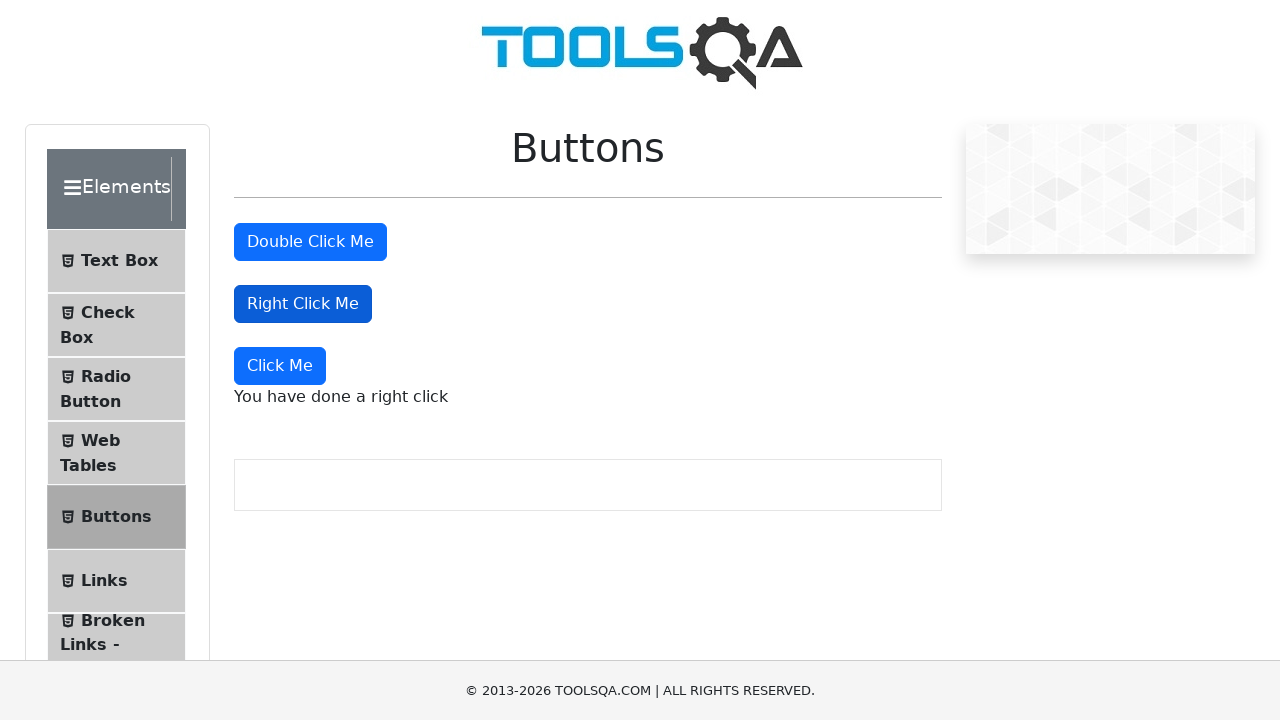

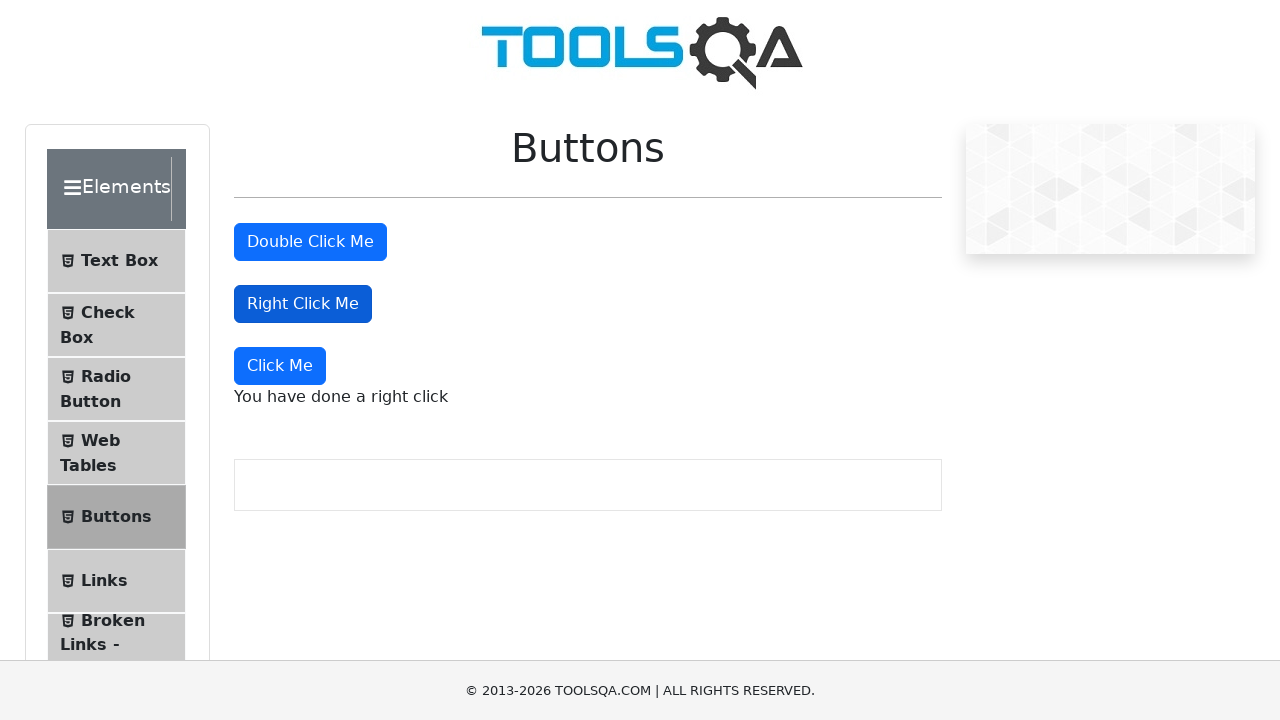